Tests that the todo counter displays the correct number of items

Starting URL: https://demo.playwright.dev/todomvc

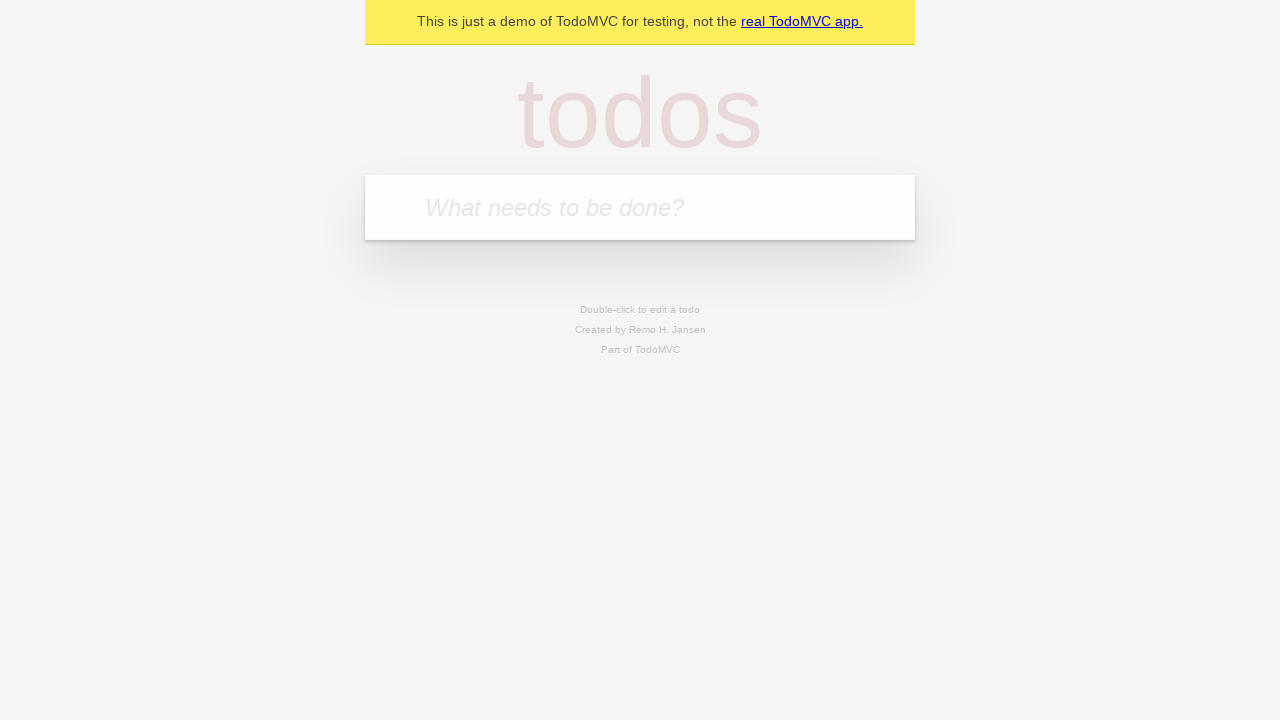

Filled todo input with 'buy some cheese' on internal:attr=[placeholder="What needs to be done?"i]
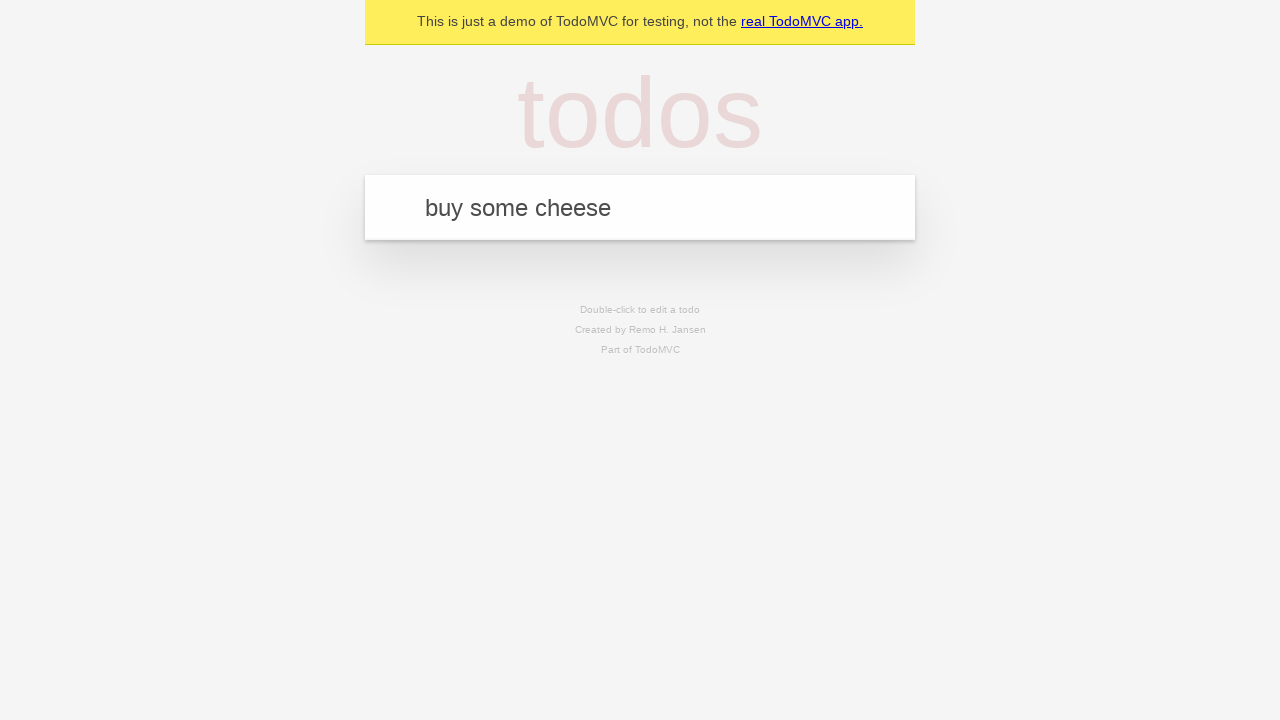

Pressed Enter to create first todo item on internal:attr=[placeholder="What needs to be done?"i]
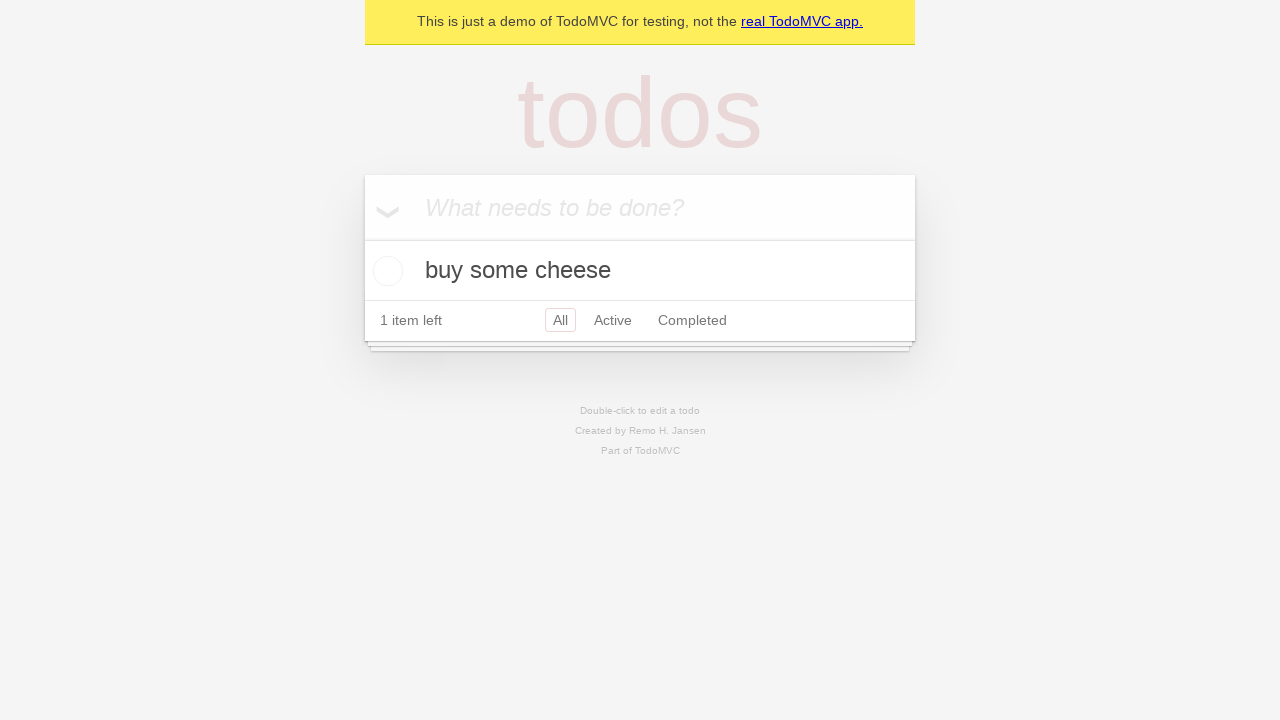

Todo counter appeared after creating first item
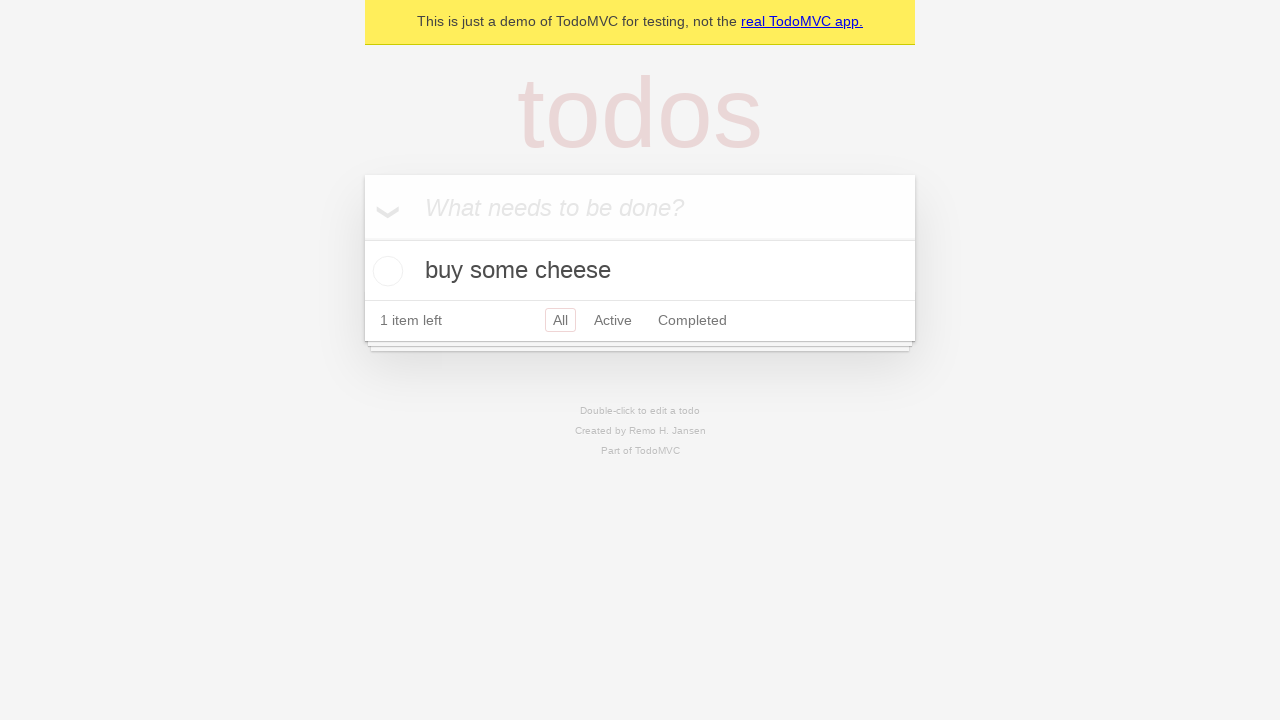

Filled todo input with 'feed the cat' on internal:attr=[placeholder="What needs to be done?"i]
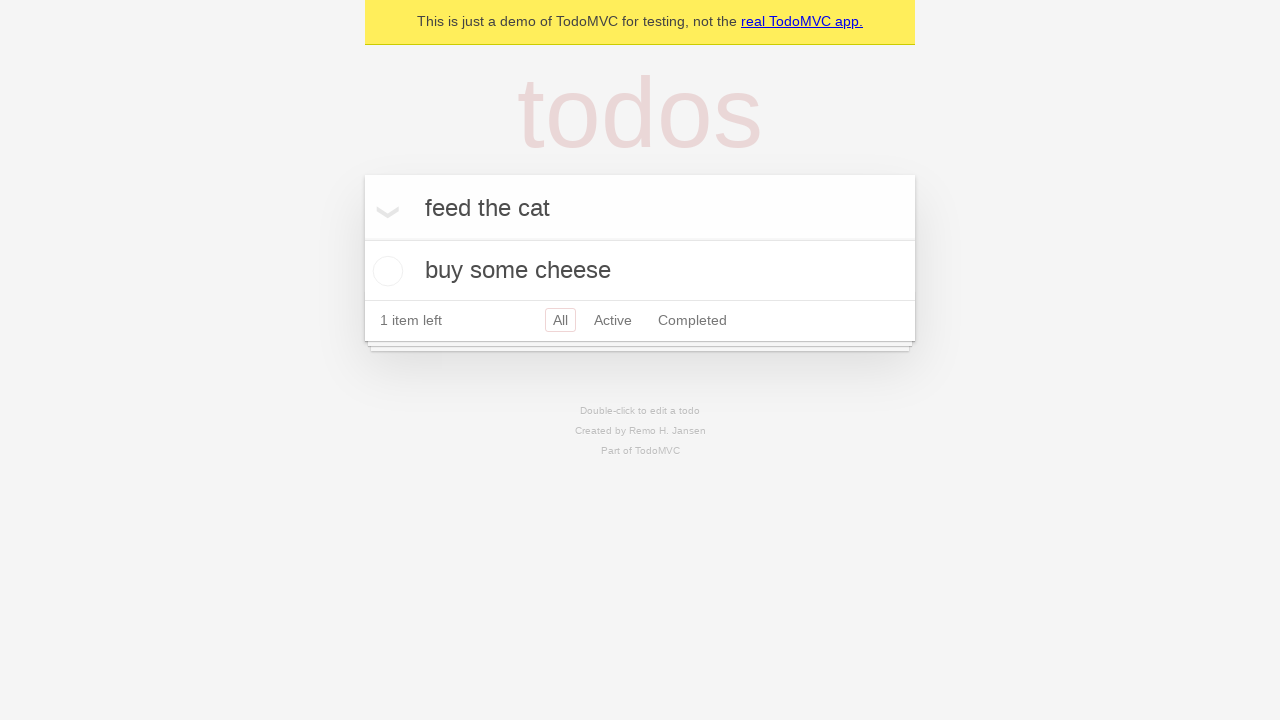

Pressed Enter to create second todo item on internal:attr=[placeholder="What needs to be done?"i]
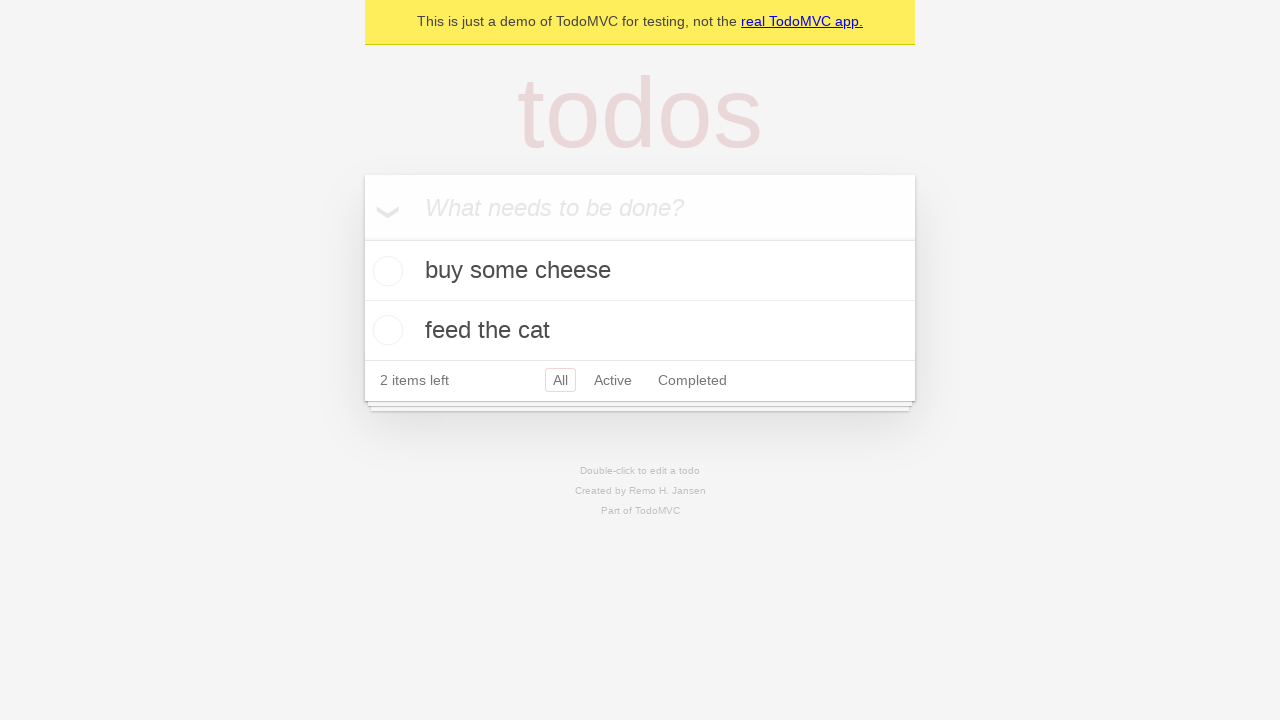

Todo counter updated to show 2 items
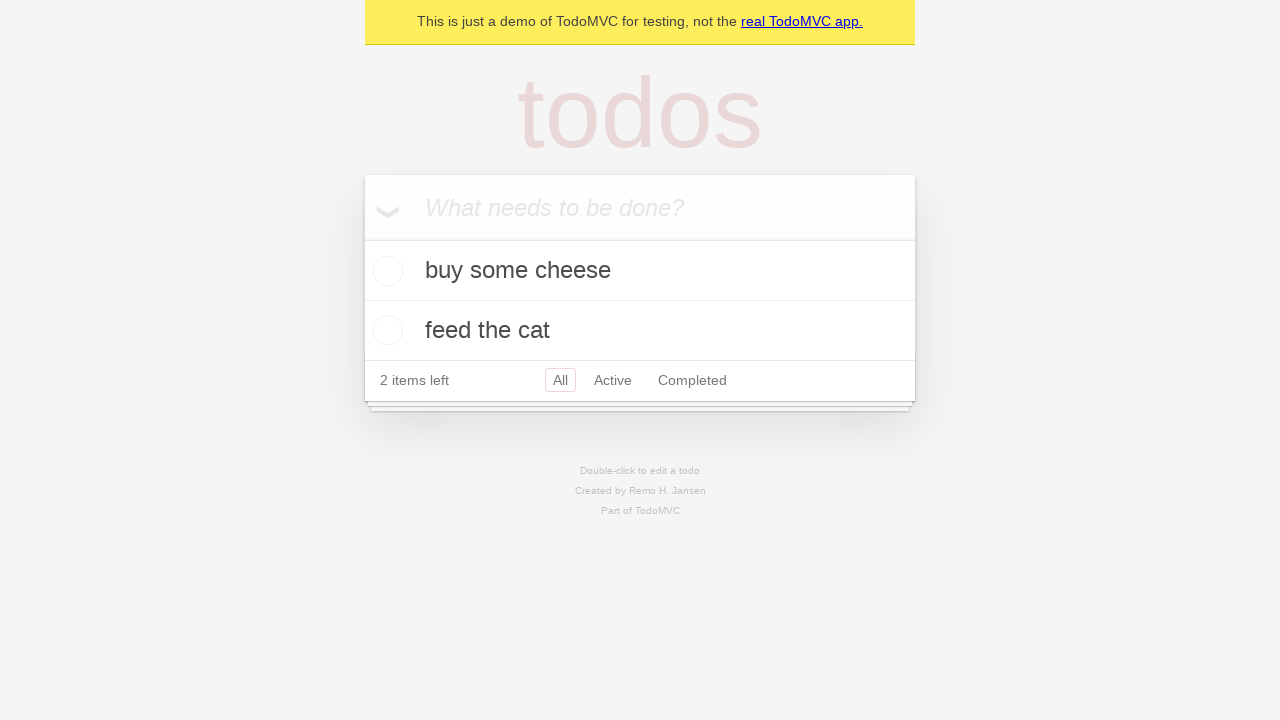

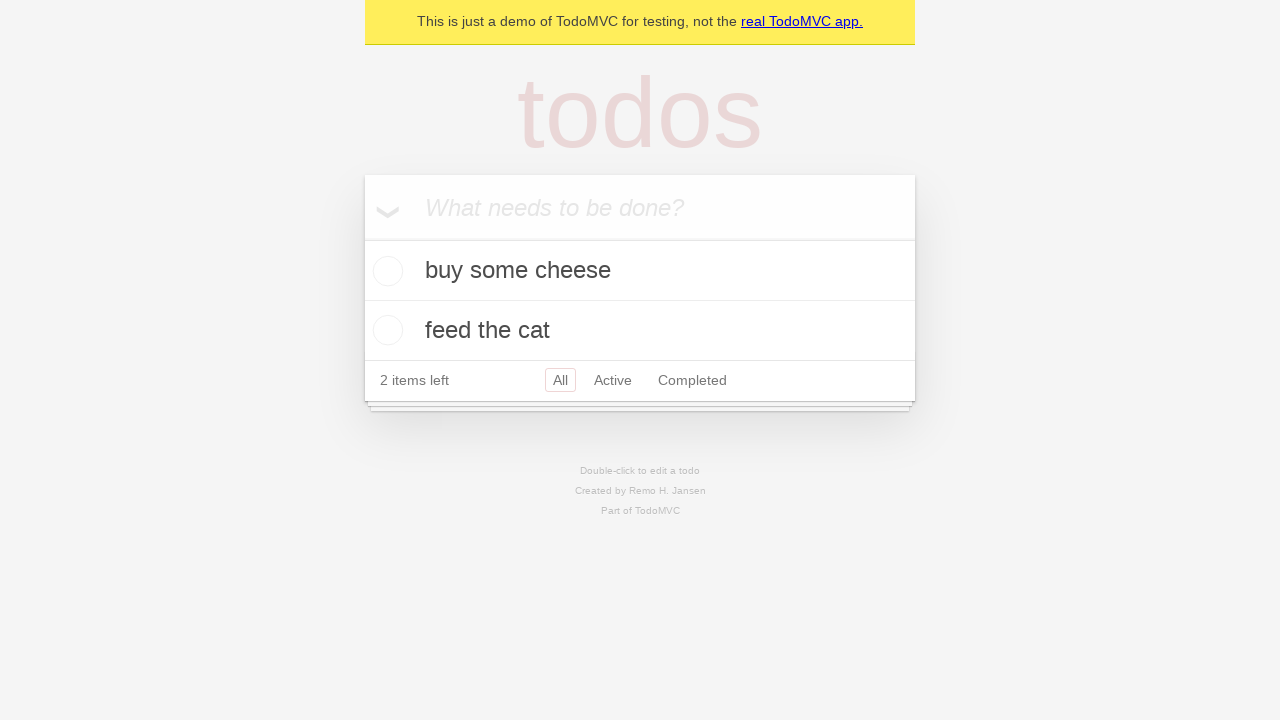